Navigates to Gmail homepage and waits for the page to fully load

Starting URL: https://www.gmail.com

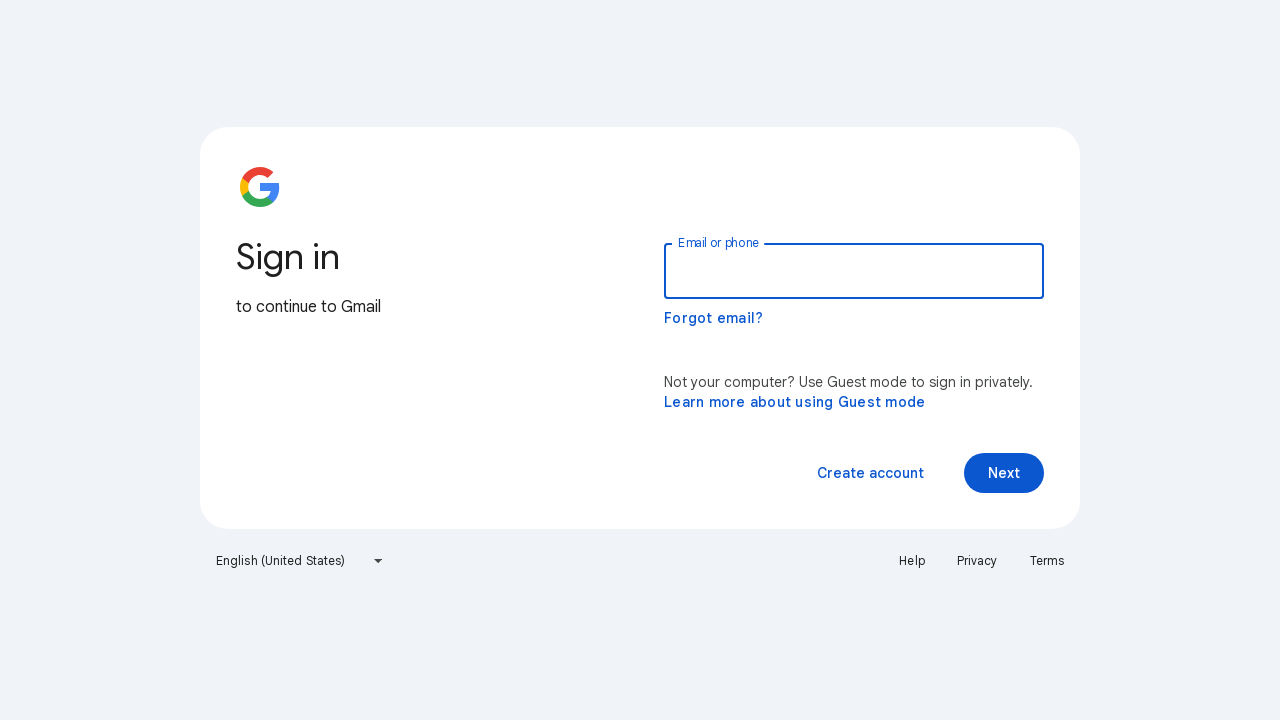

Navigated to Gmail homepage
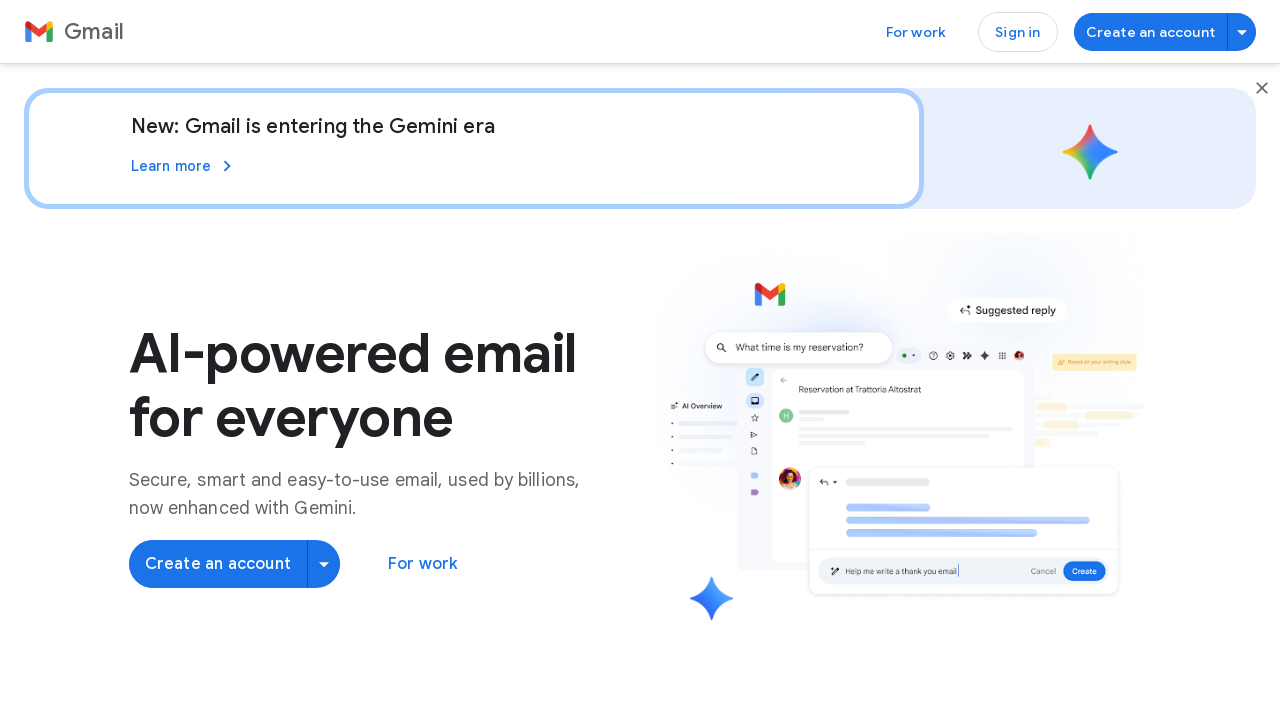

Gmail page fully loaded - network idle state reached
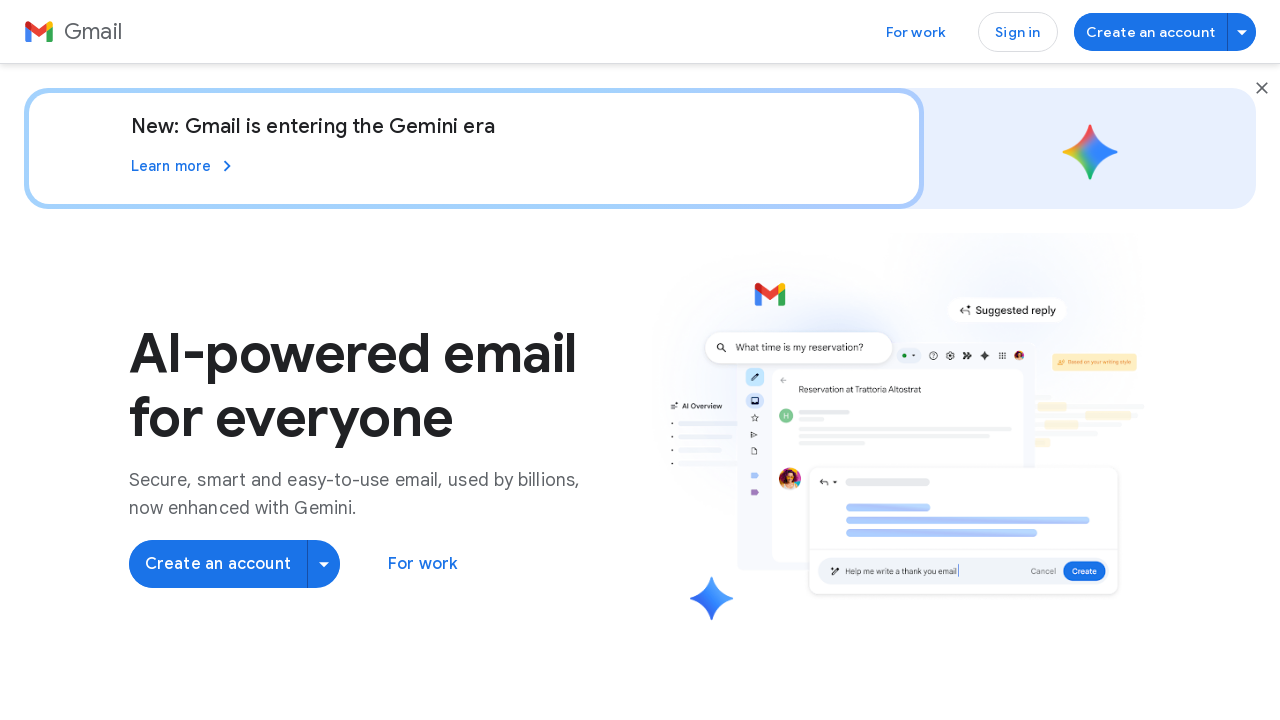

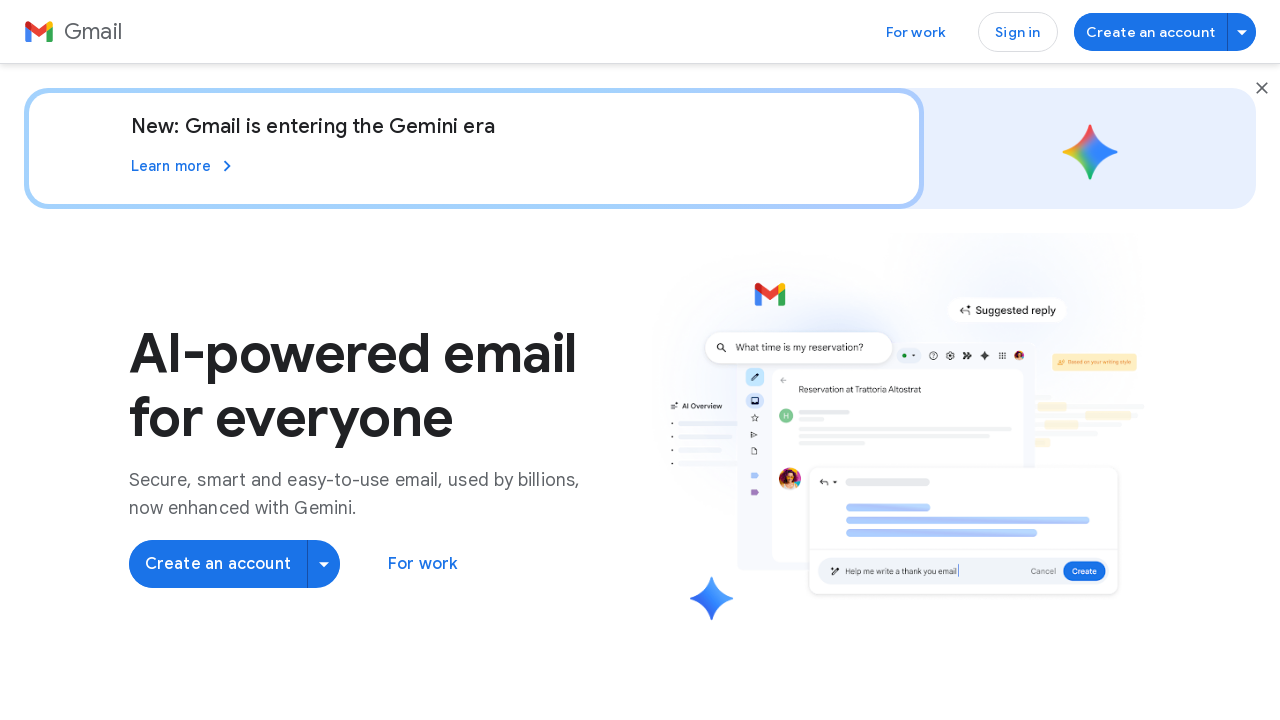